Navigates to the BrainCore website and clicks on the "Mulai Cari Tahu" (Start Finding Out) link

Starting URL: https://braincore.id

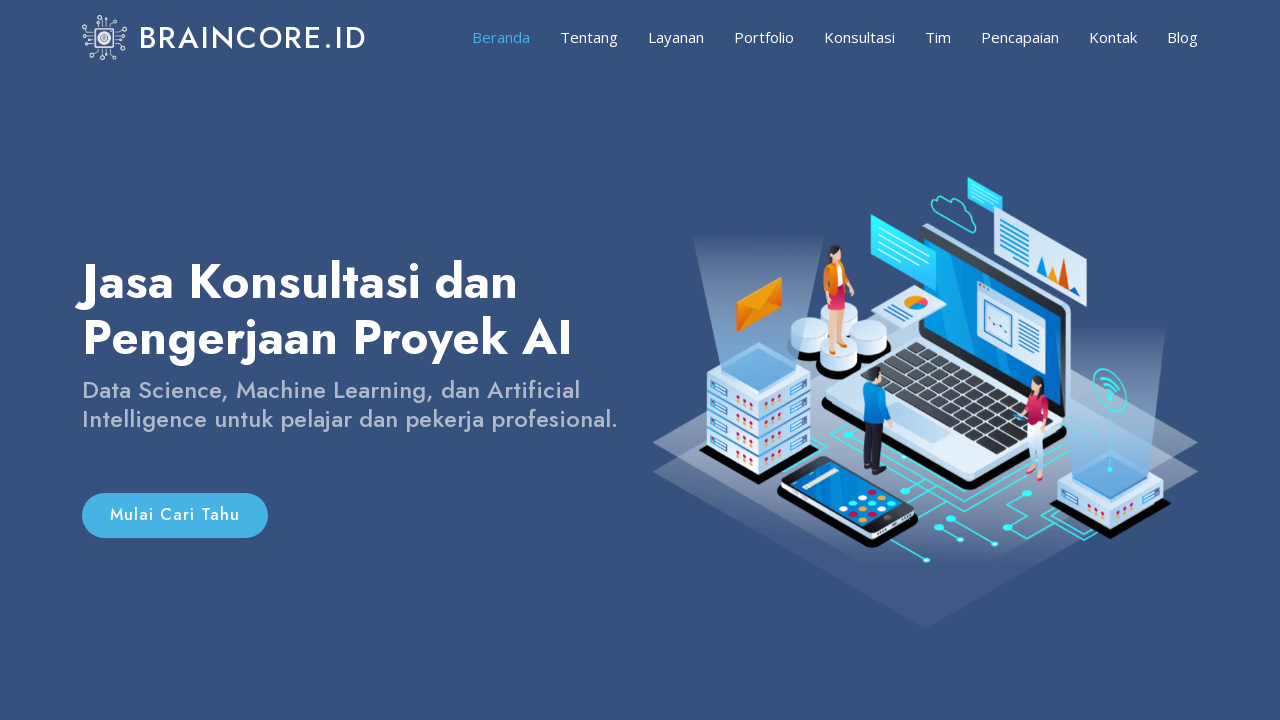

Navigated to BrainCore website at https://braincore.id
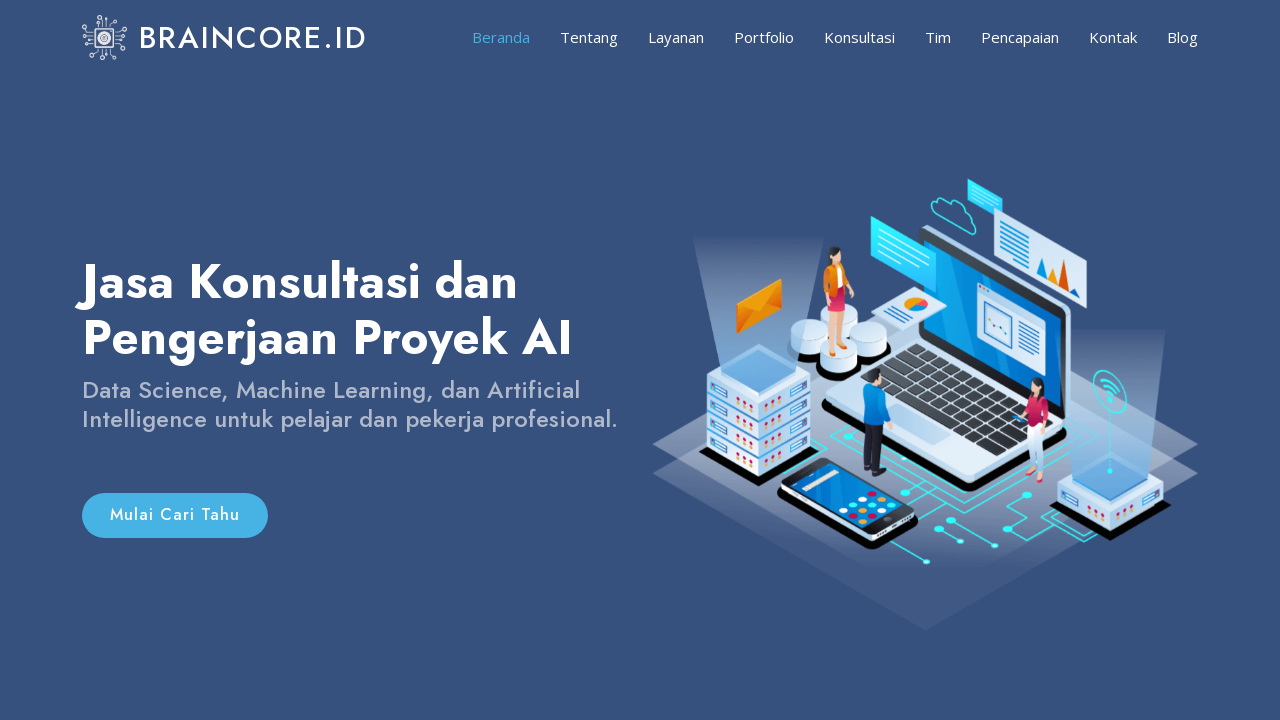

Clicked on the 'Mulai Cari Tahu' (Start Finding Out) link at (175, 516) on text=Mulai Cari Tahu
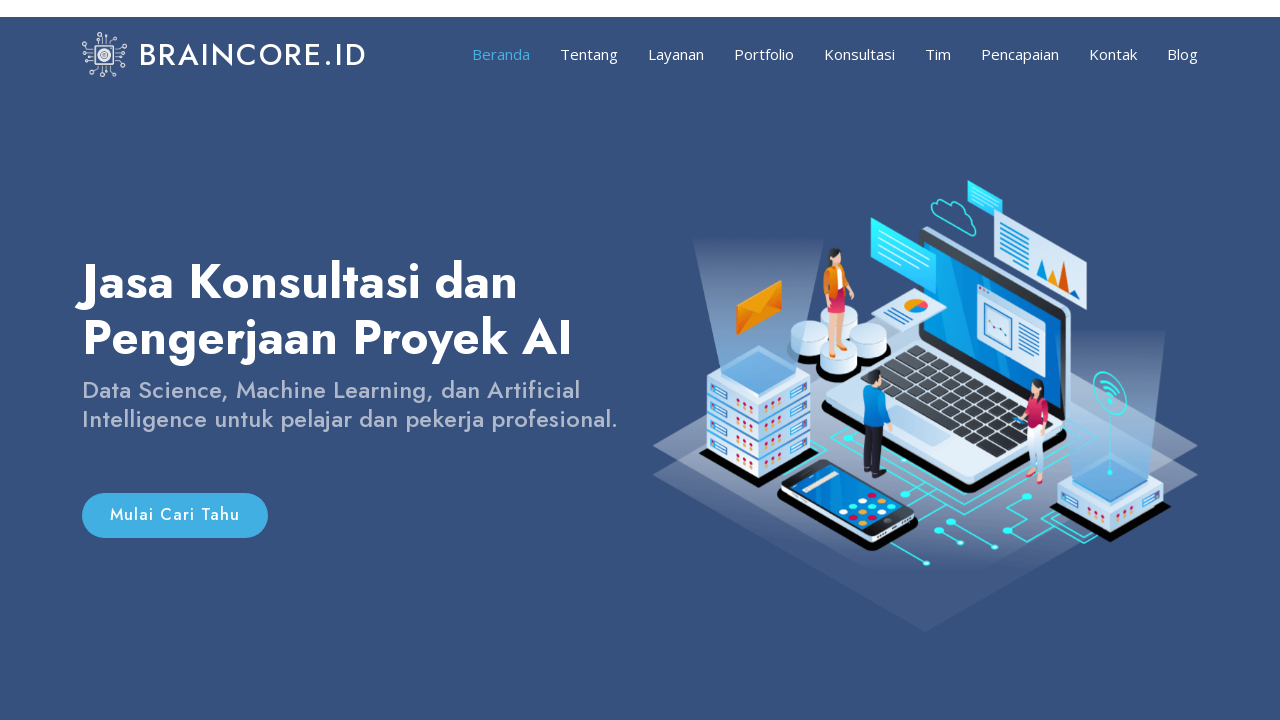

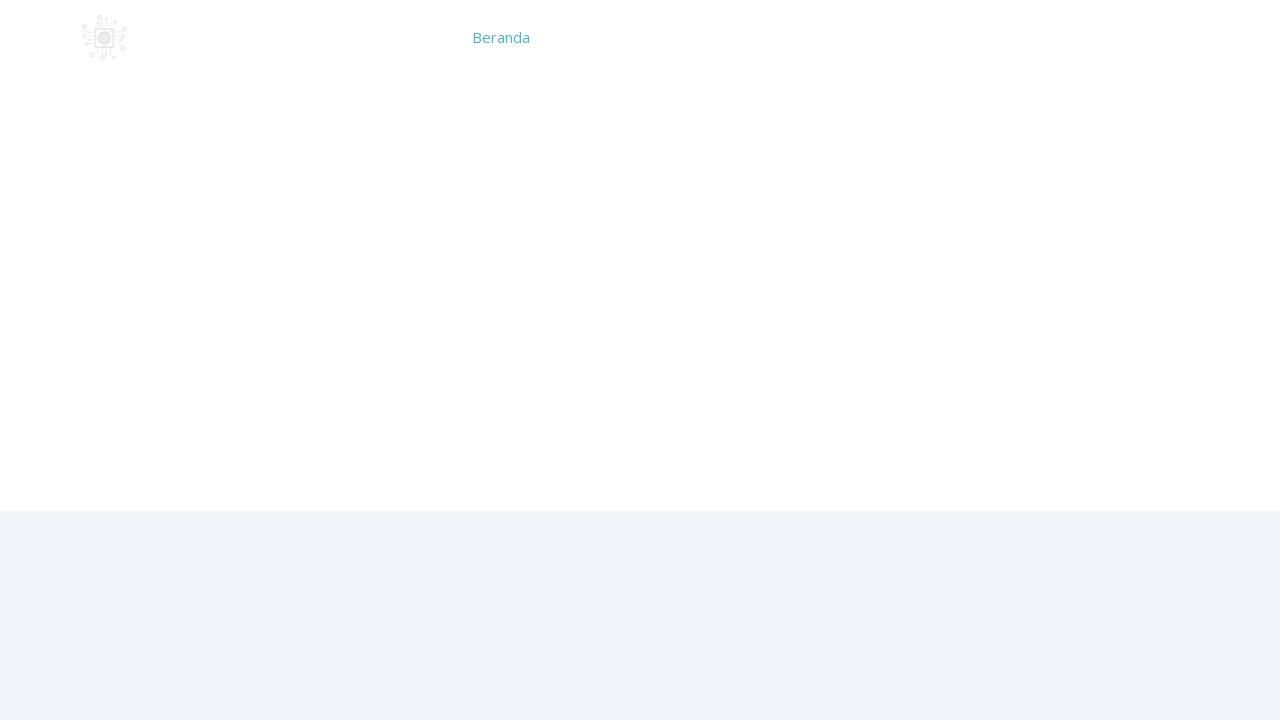